Demonstrates opening a new browser tab and navigating to a different website. Opens nopCommerce demo site, then opens a new tab and navigates to OrangeHRM demo site.

Starting URL: https://demo.nopcommerce.com/

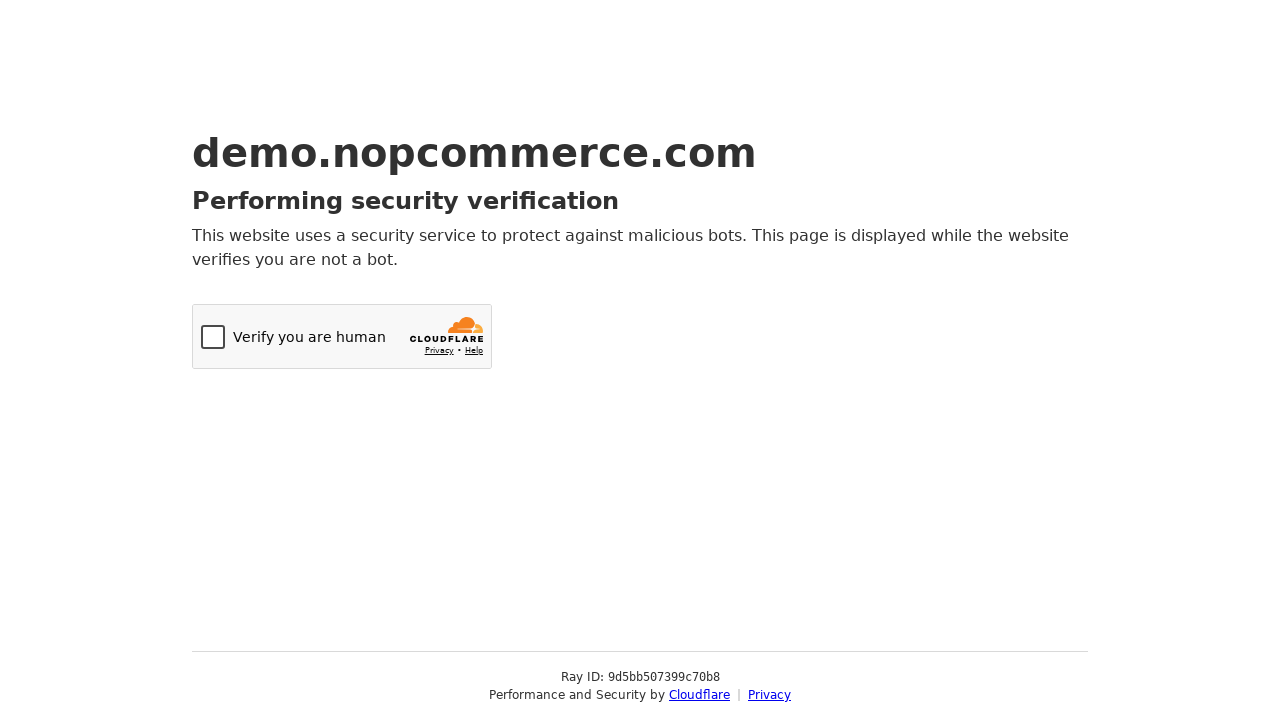

Opened a new browser tab
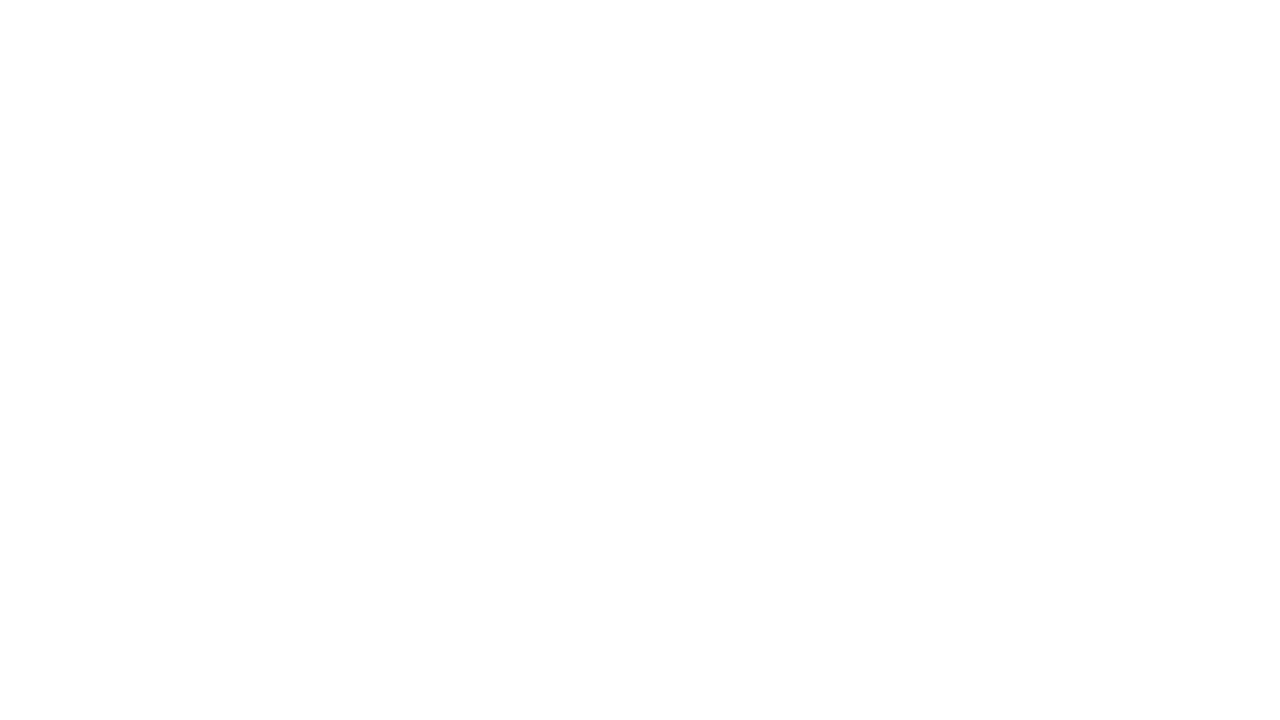

Navigated to OrangeHRM demo site login page
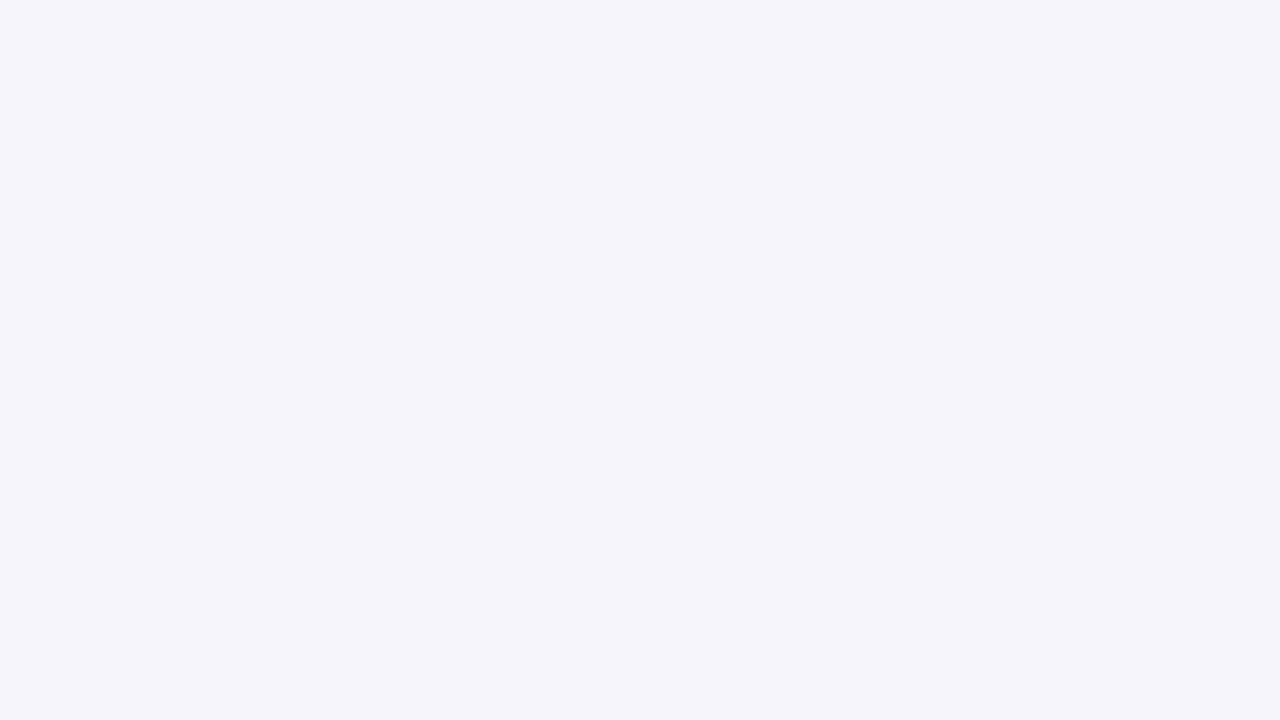

OrangeHRM demo site page loaded successfully
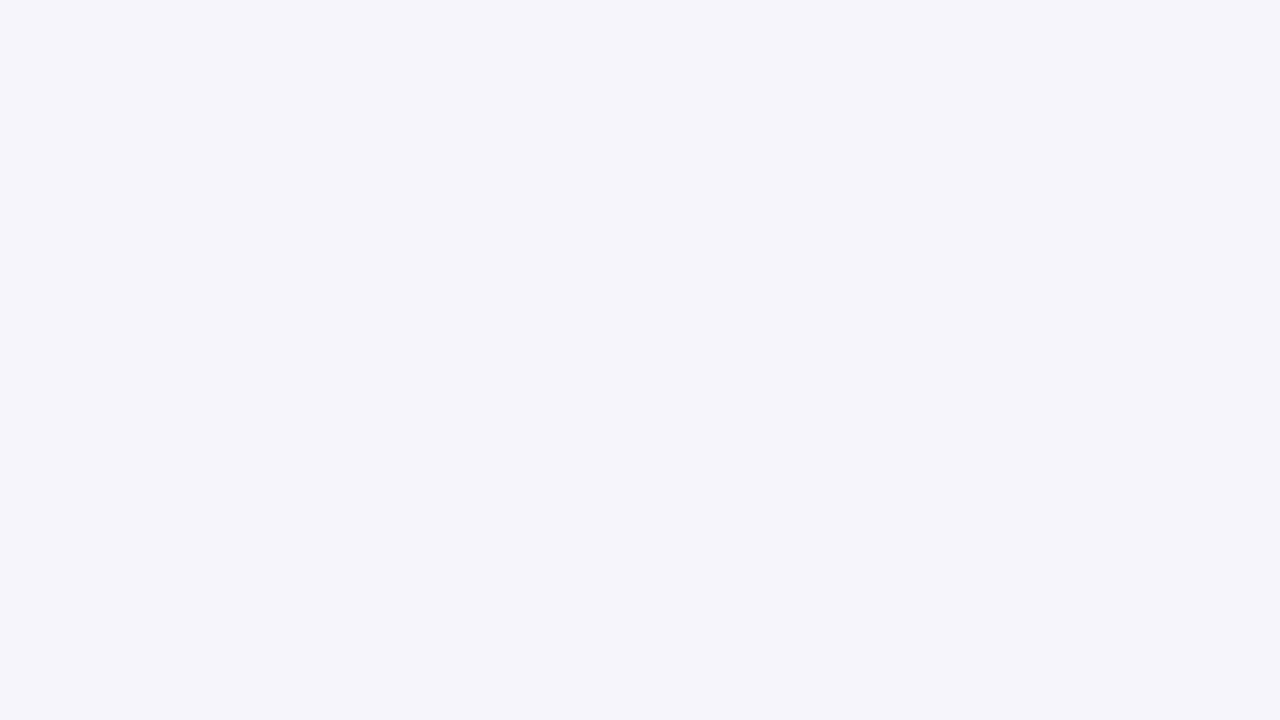

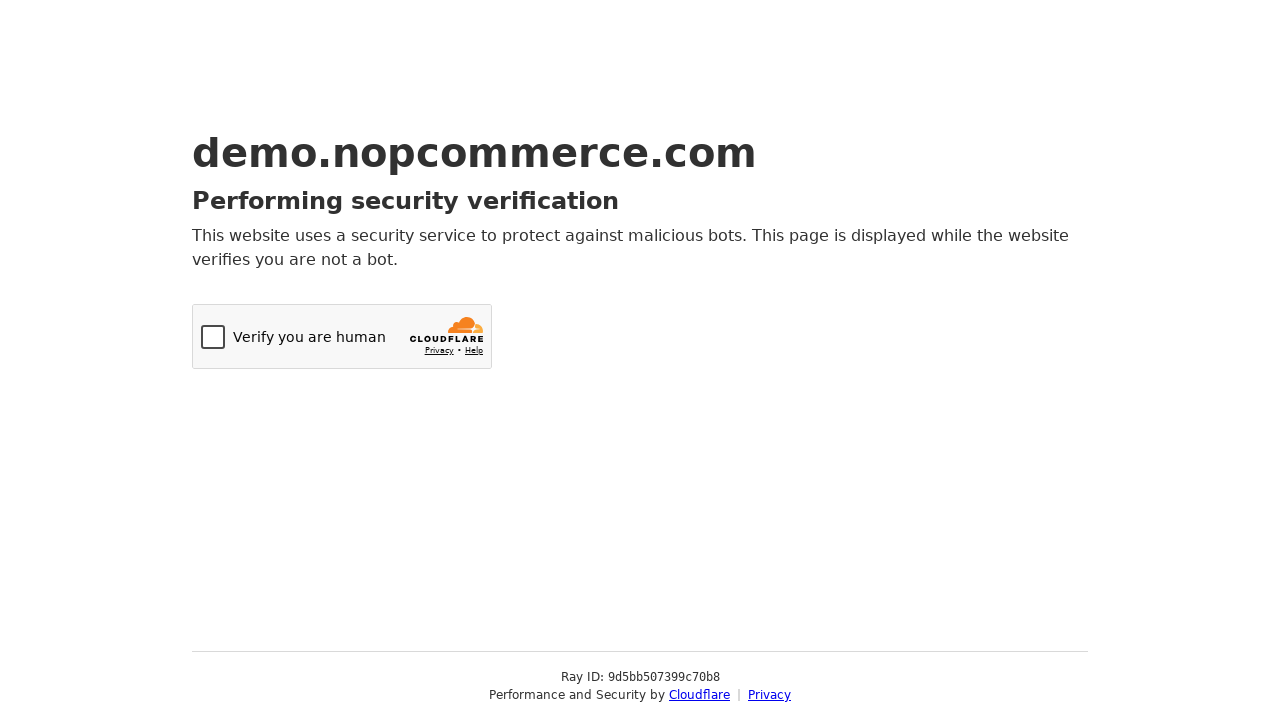